Tests page title verification without performing login

Starting URL: https://opensource-demo.orangehrmlive.com/web/index.php/auth/login

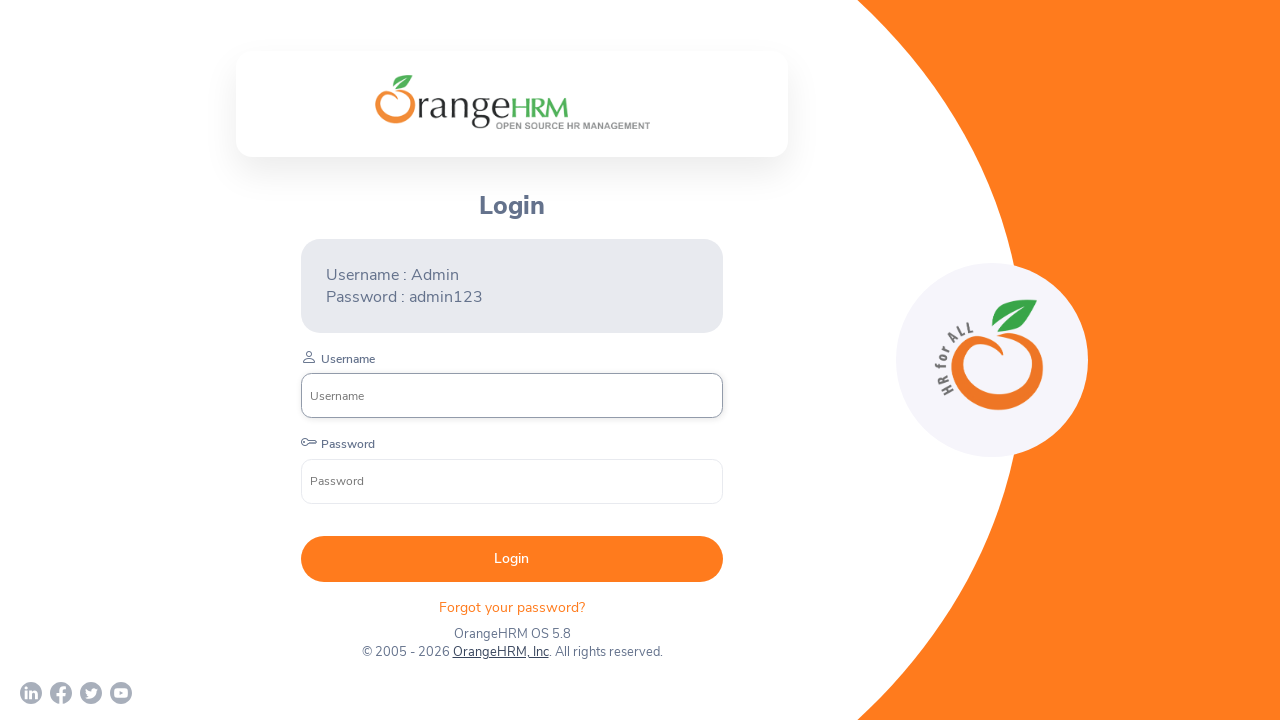

Page loaded and DOM content ready
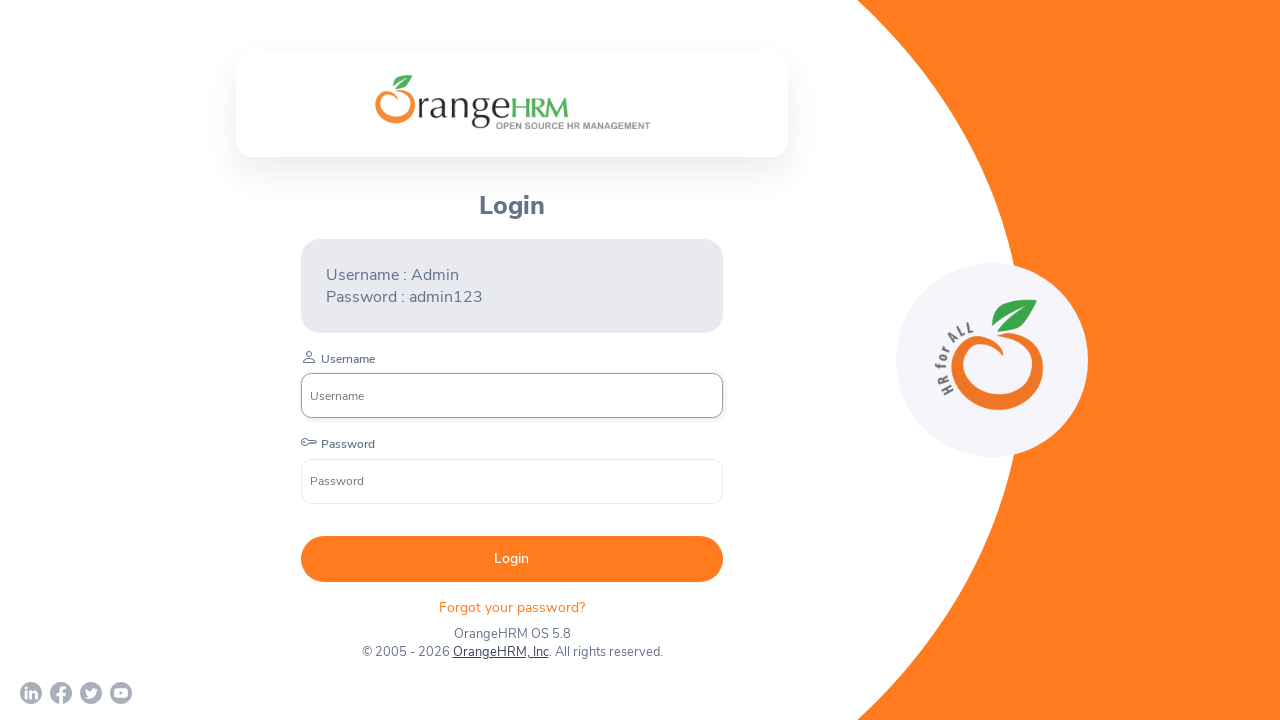

Verified page title equals 'OrangeHRM'
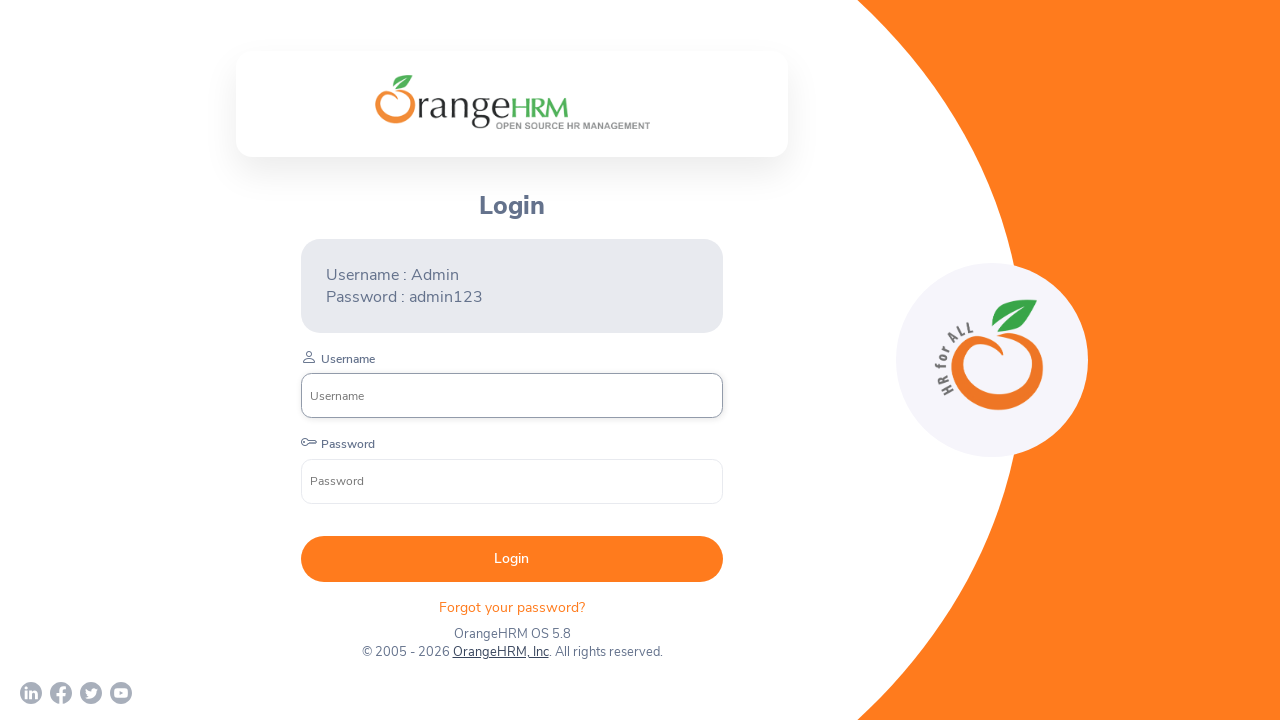

Verified page title contains 'Orange'
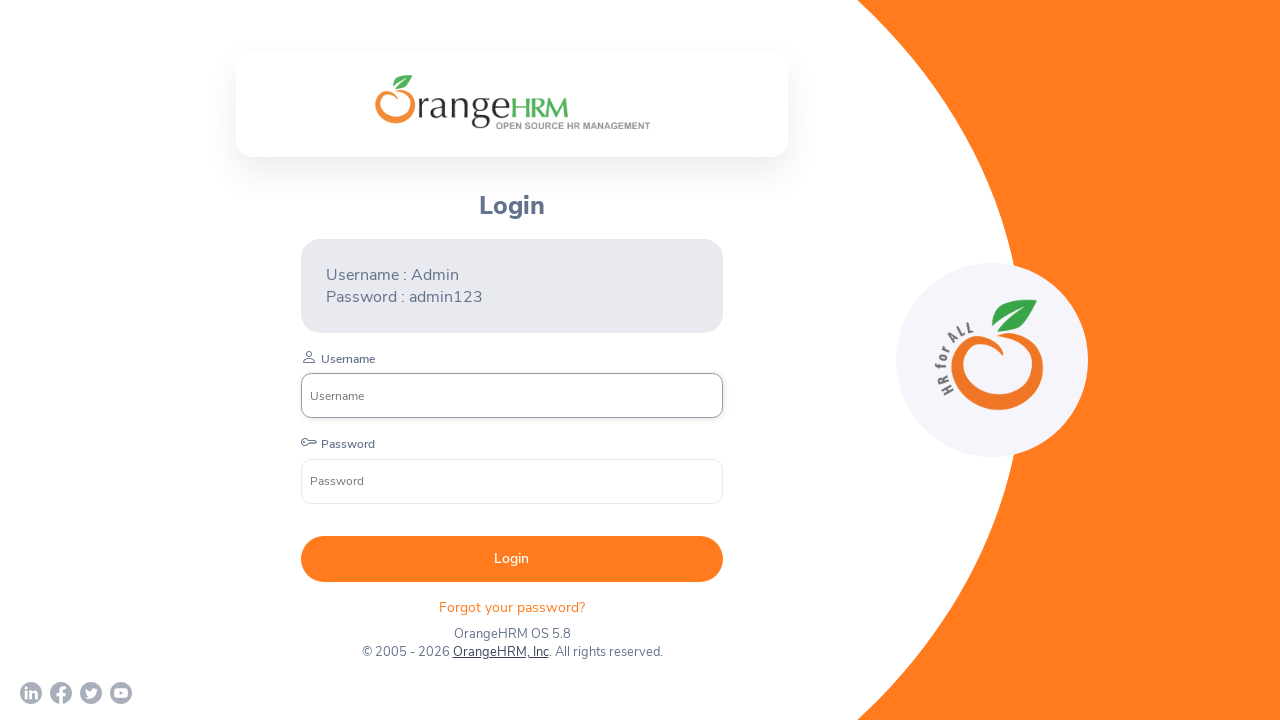

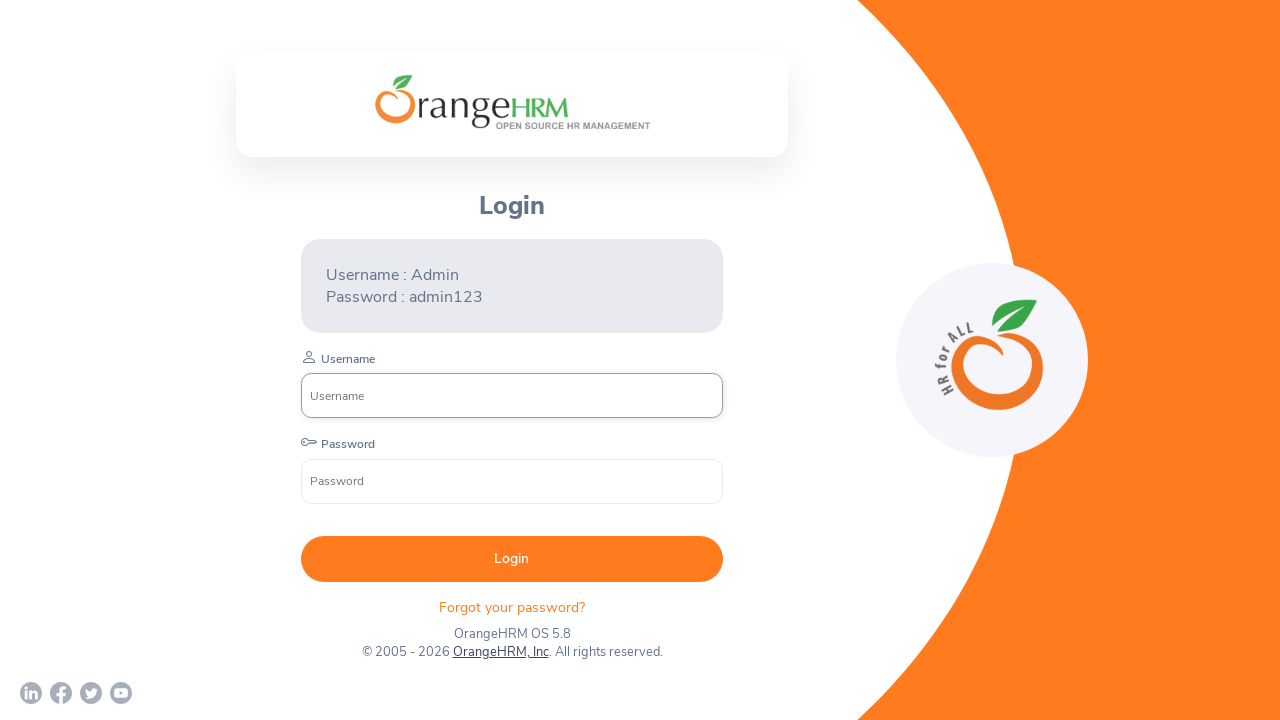